Tests registration form validation by submitting an empty form and verifying all required field error messages are displayed

Starting URL: https://alada.vn/tai-khoan/dang-ky.html

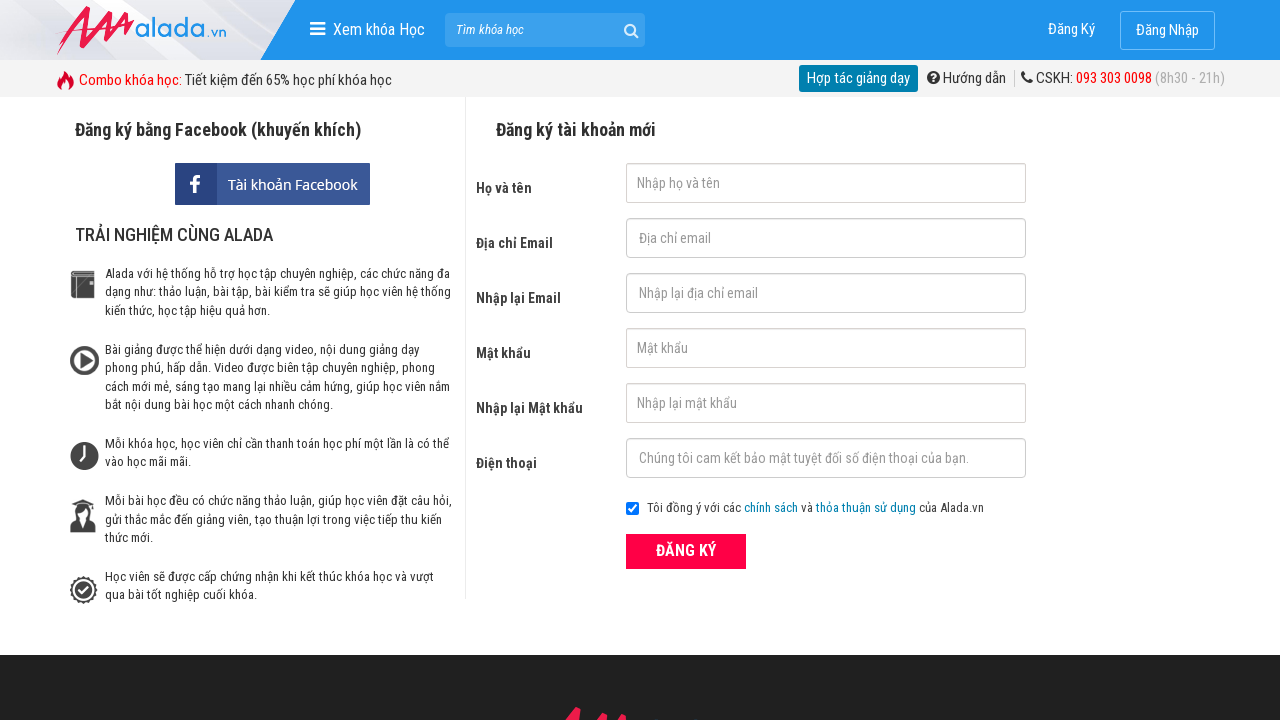

Clicked ĐĂNG KÝ (Register) button without filling any fields at (686, 551) on xpath=//form[@id='frmLogin']//button[text()='ĐĂNG KÝ']
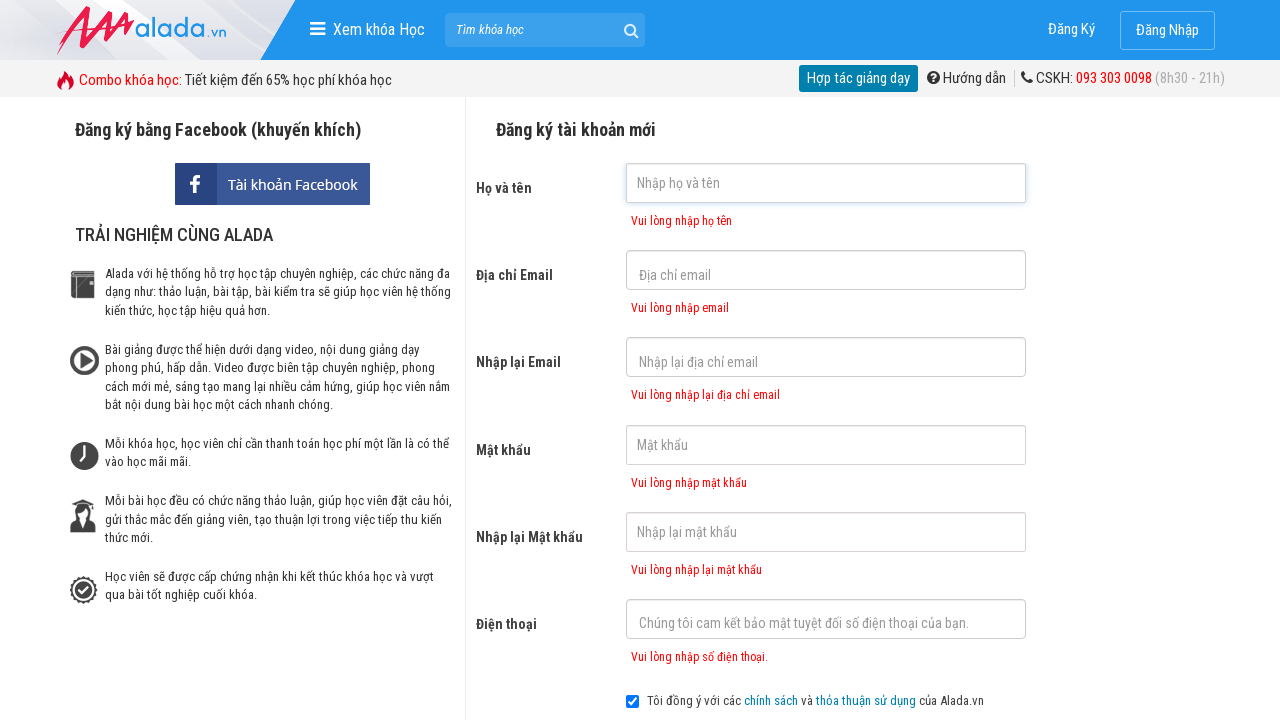

First name error message appeared
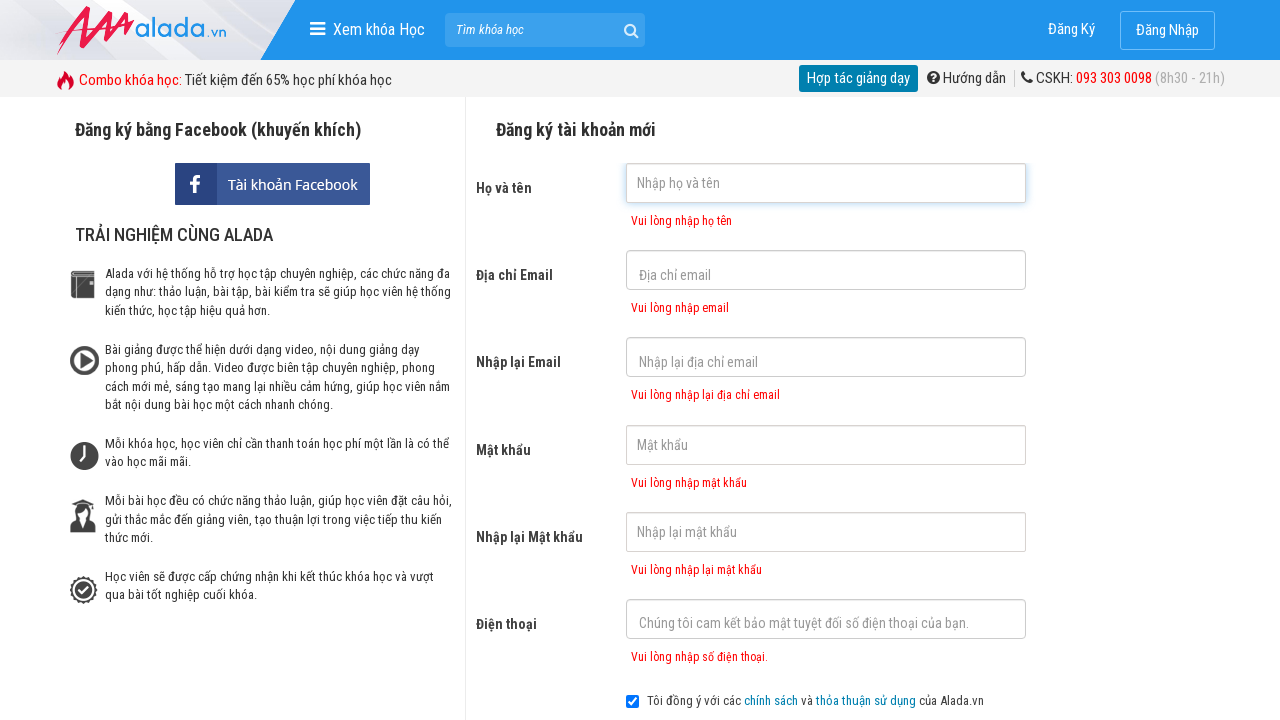

Email error message appeared
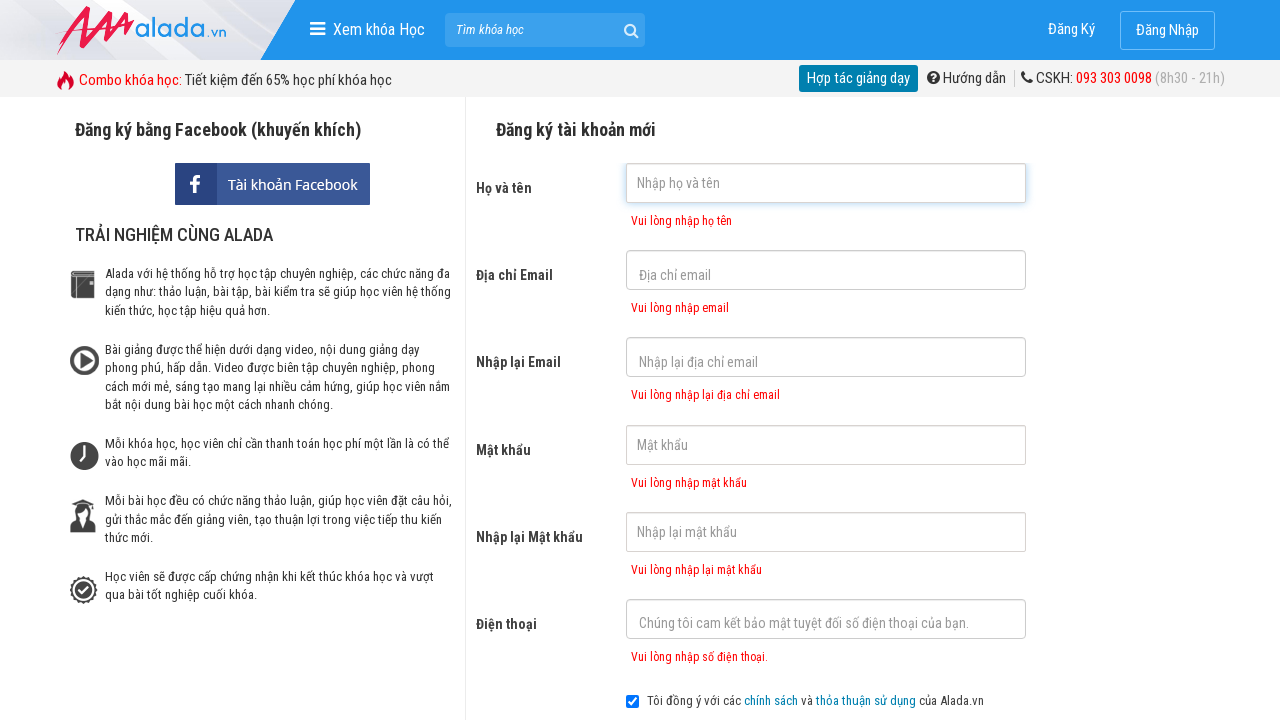

Confirm email error message appeared
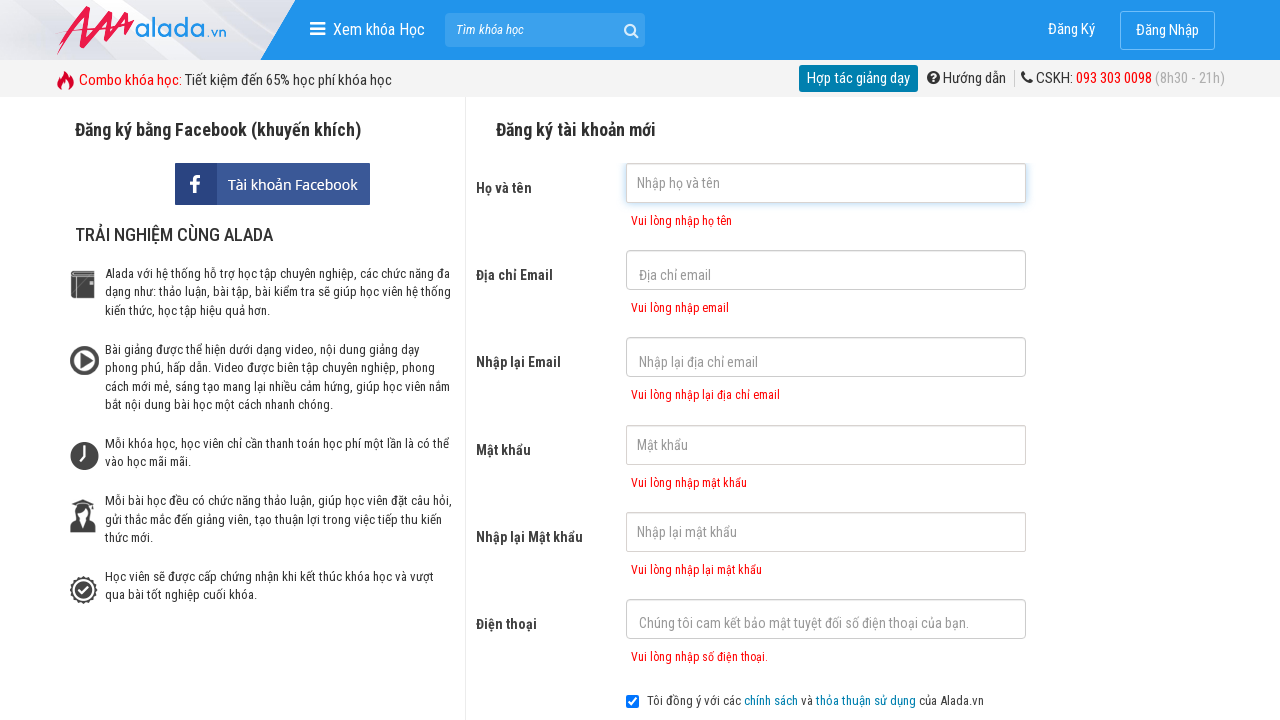

Password error message appeared
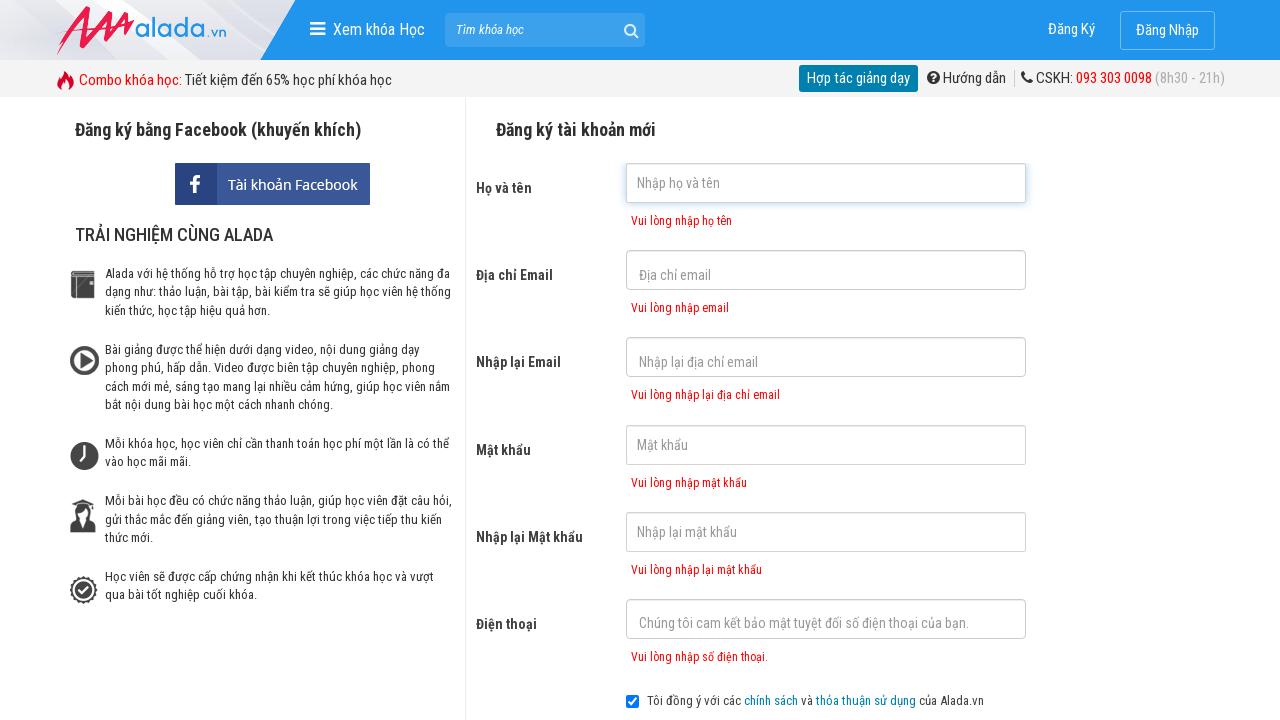

Confirm password error message appeared
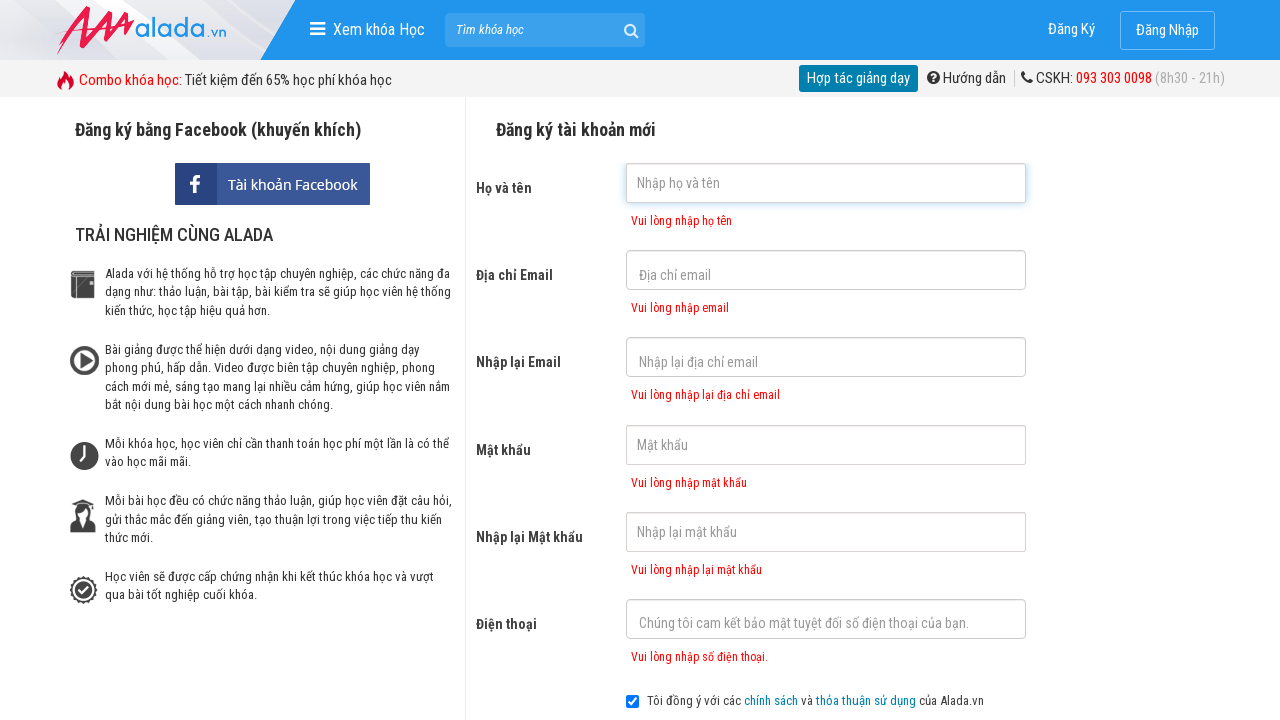

Phone number error message appeared
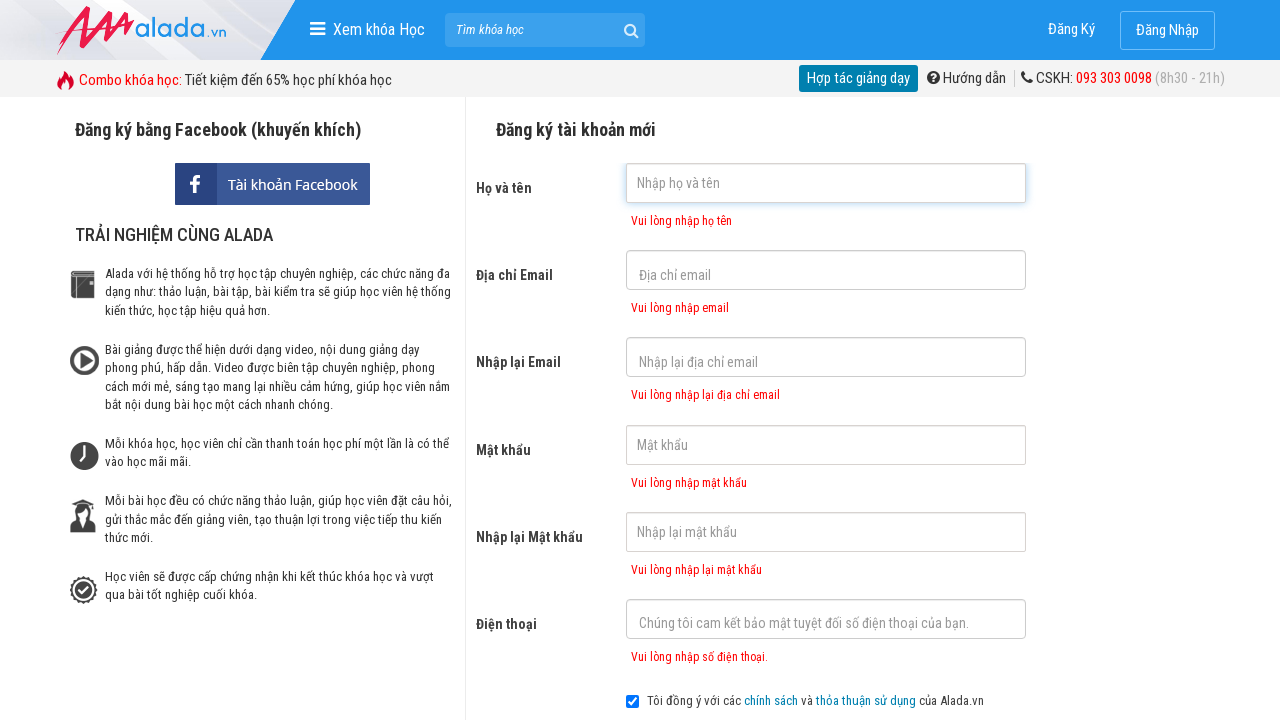

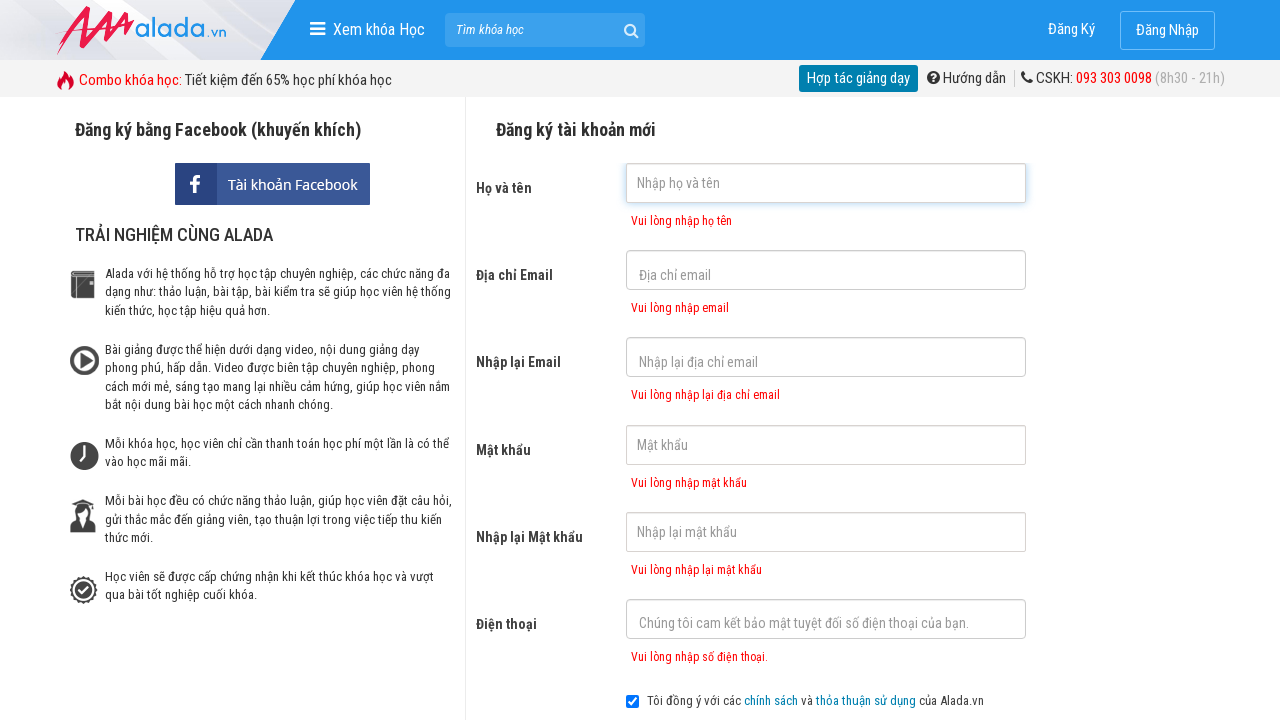